Tests checkbox interaction by checking if a checkbox named "option1" (Milk) is selected, and if not, clicks it to select it.

Starting URL: http://echoecho.com/htmlforms09.htm

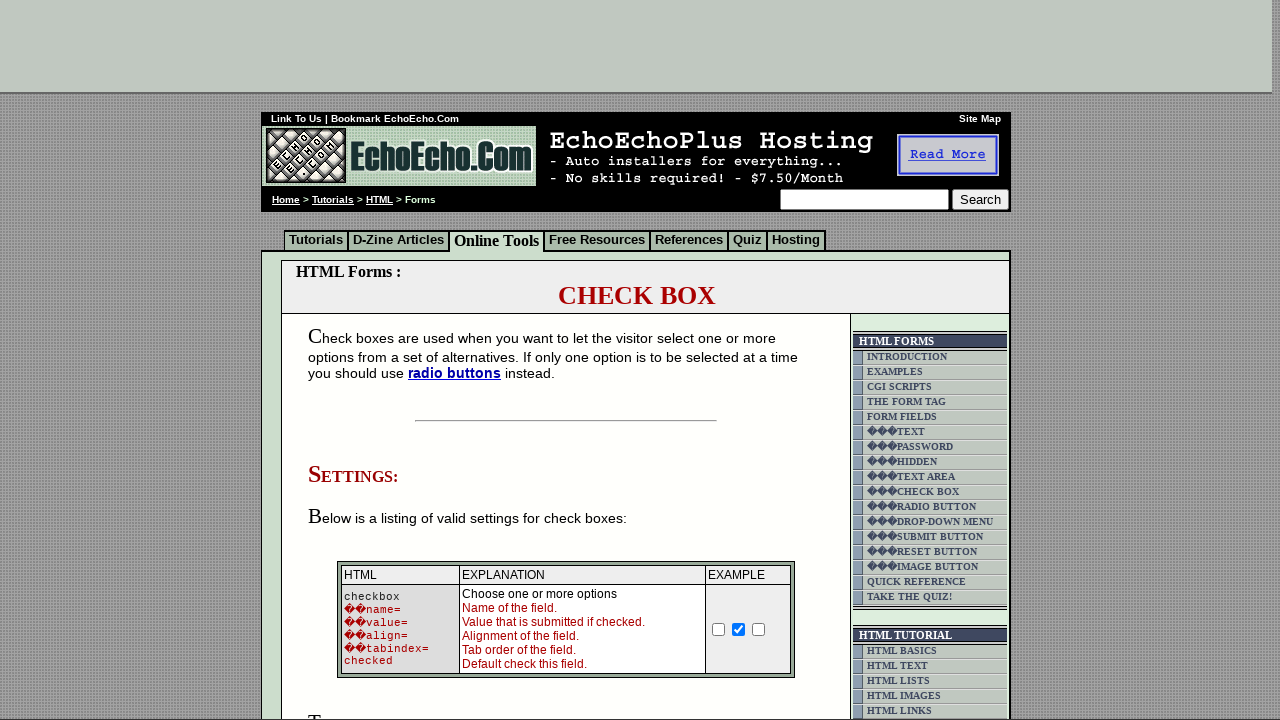

Navigated to checkbox form page
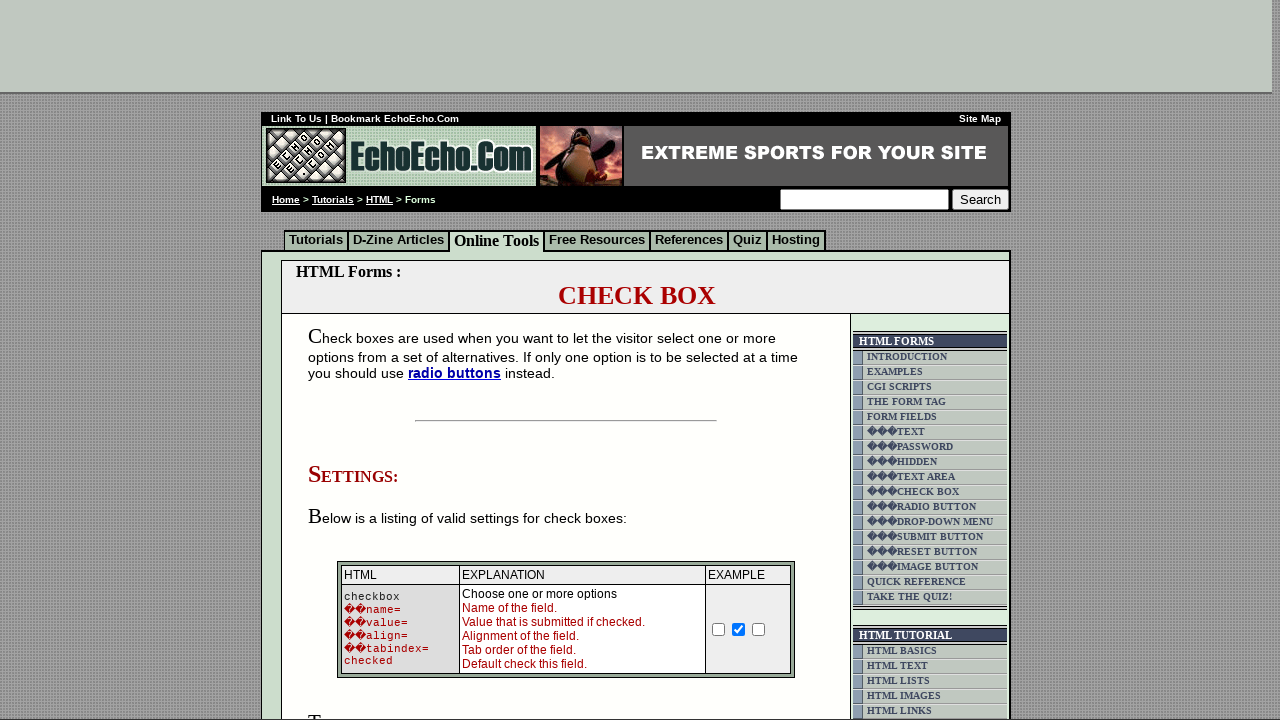

Located checkbox element named 'option1' (Milk)
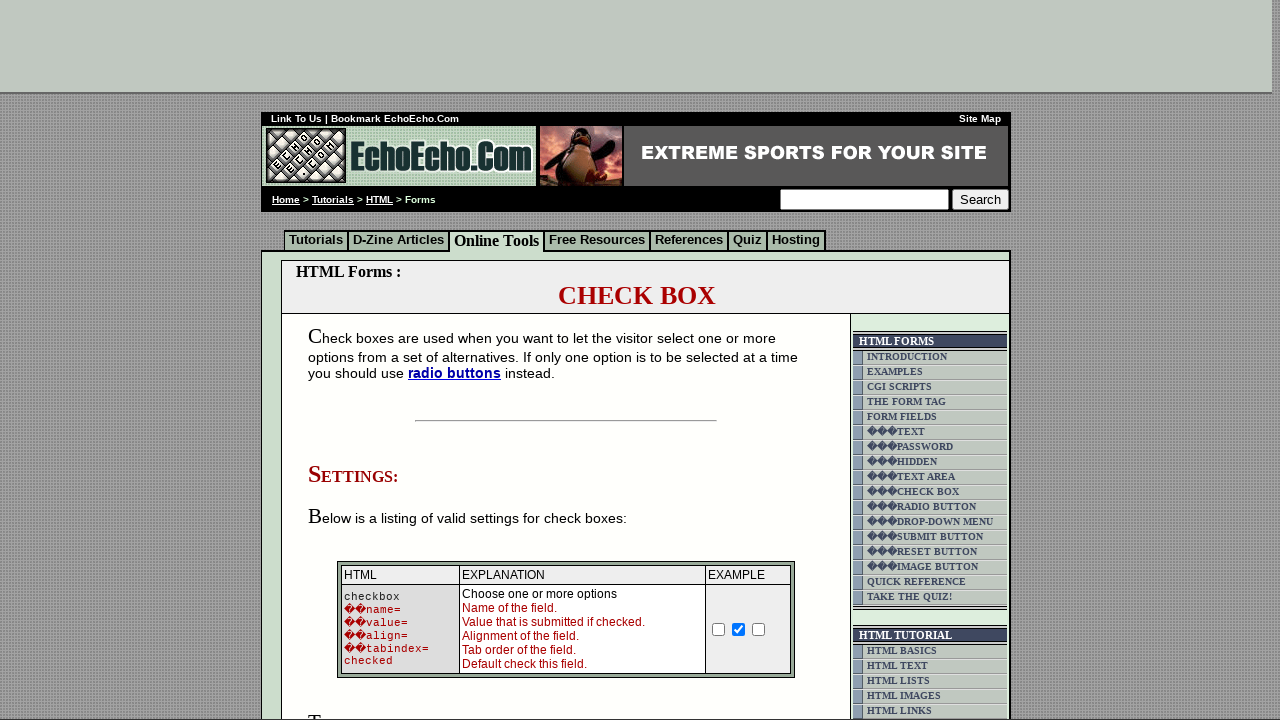

Checkbox 'option1' (Milk) is not checked
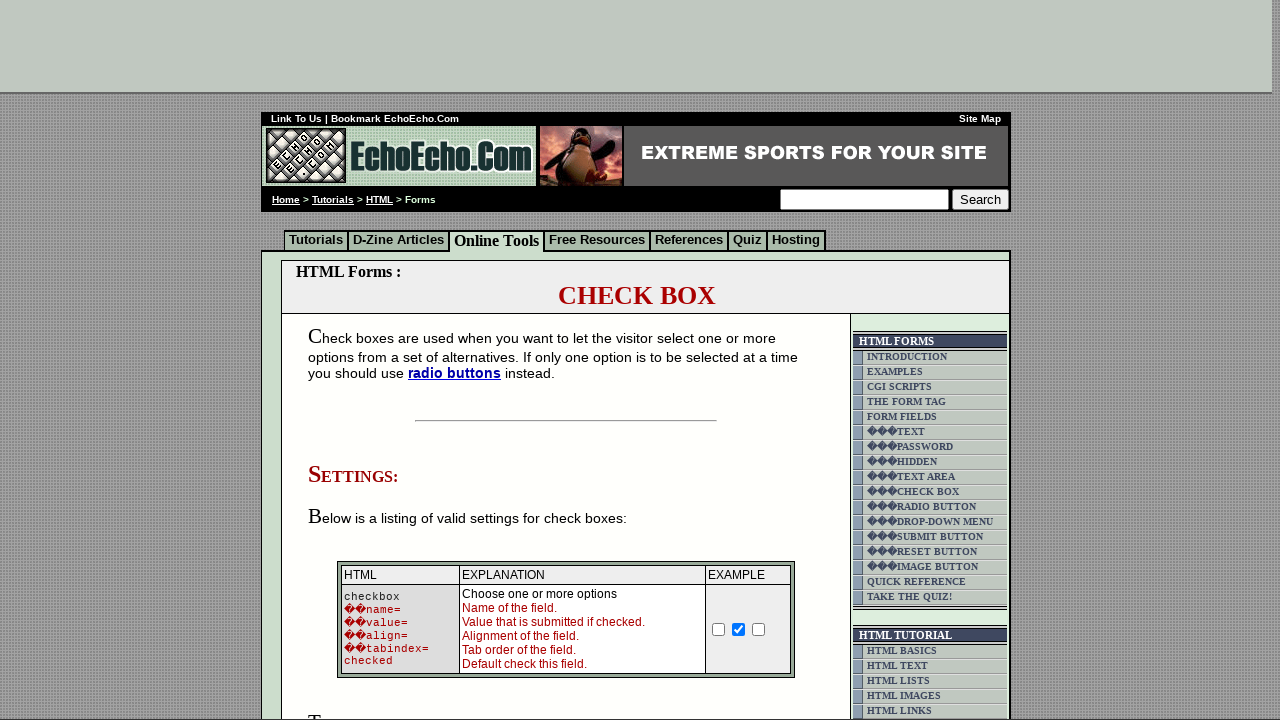

Clicked checkbox 'option1' (Milk) to select it at (354, 360) on input[name='option1']
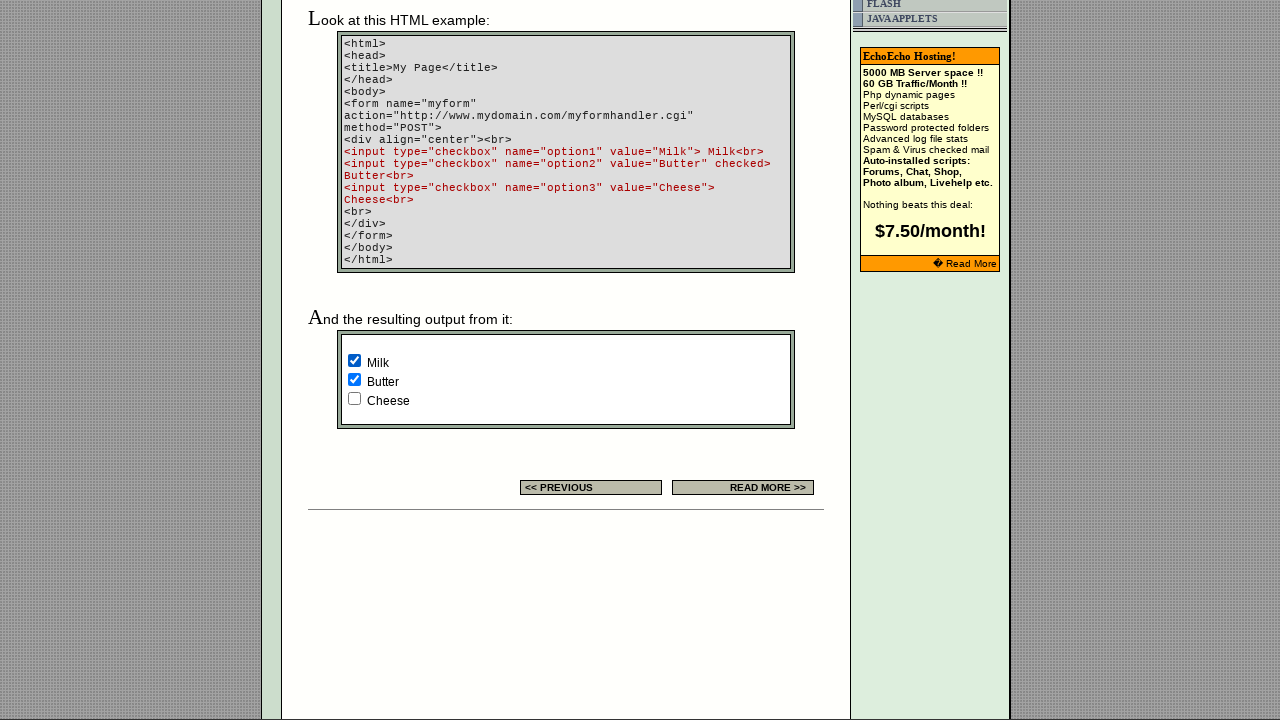

Verified checkbox 'option1' (Milk) is attached to DOM
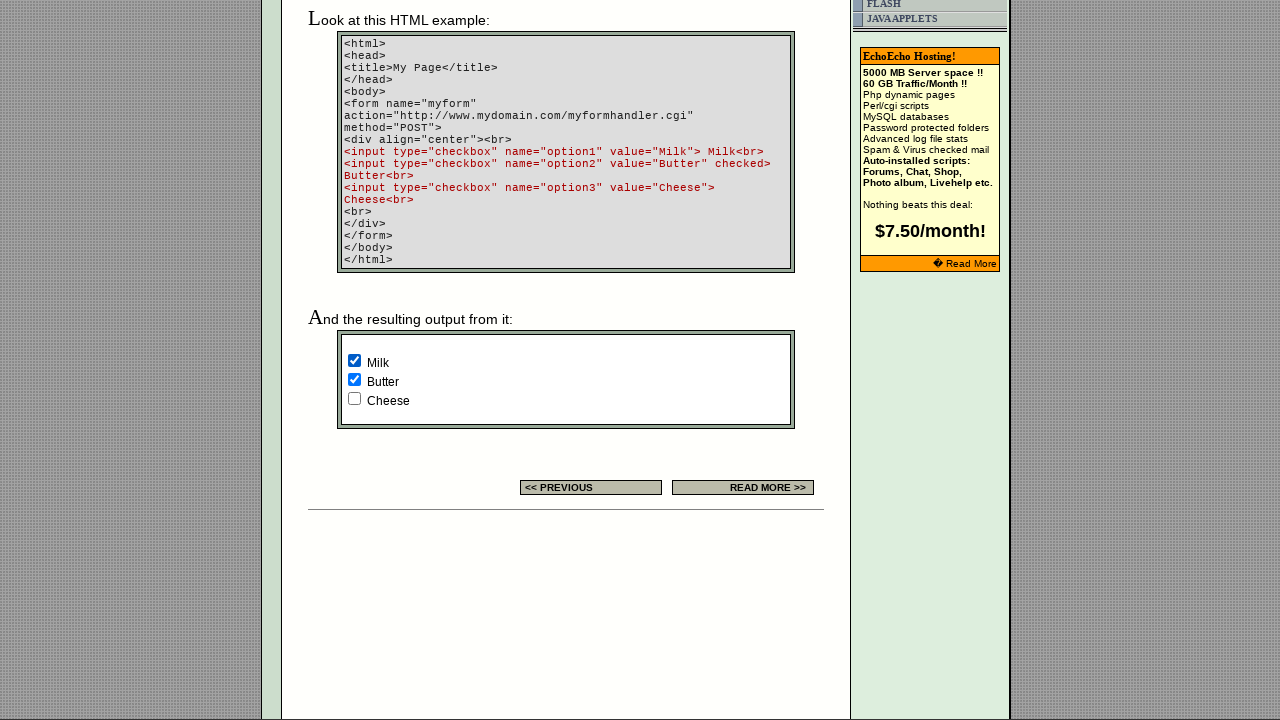

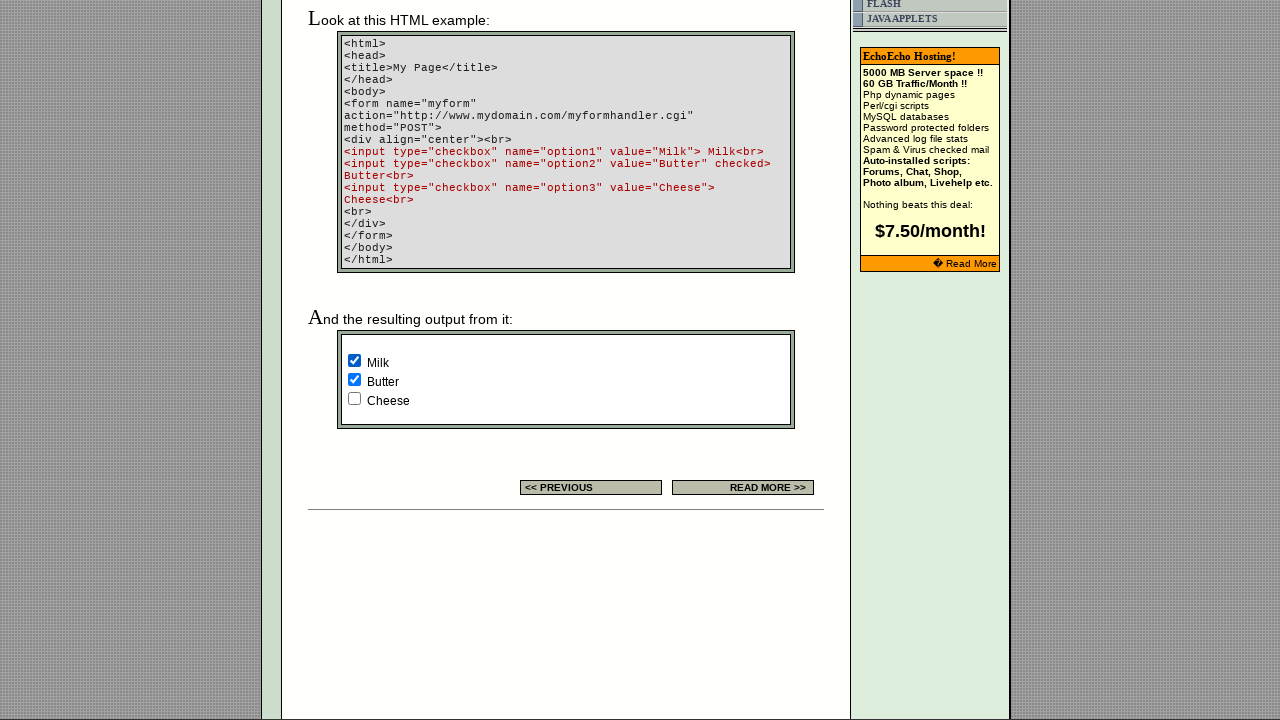